Navigates to the WCHT (Wakefield and District Housing) website and verifies the page loads by checking the title

Starting URL: https://www.wcht.org.uk/

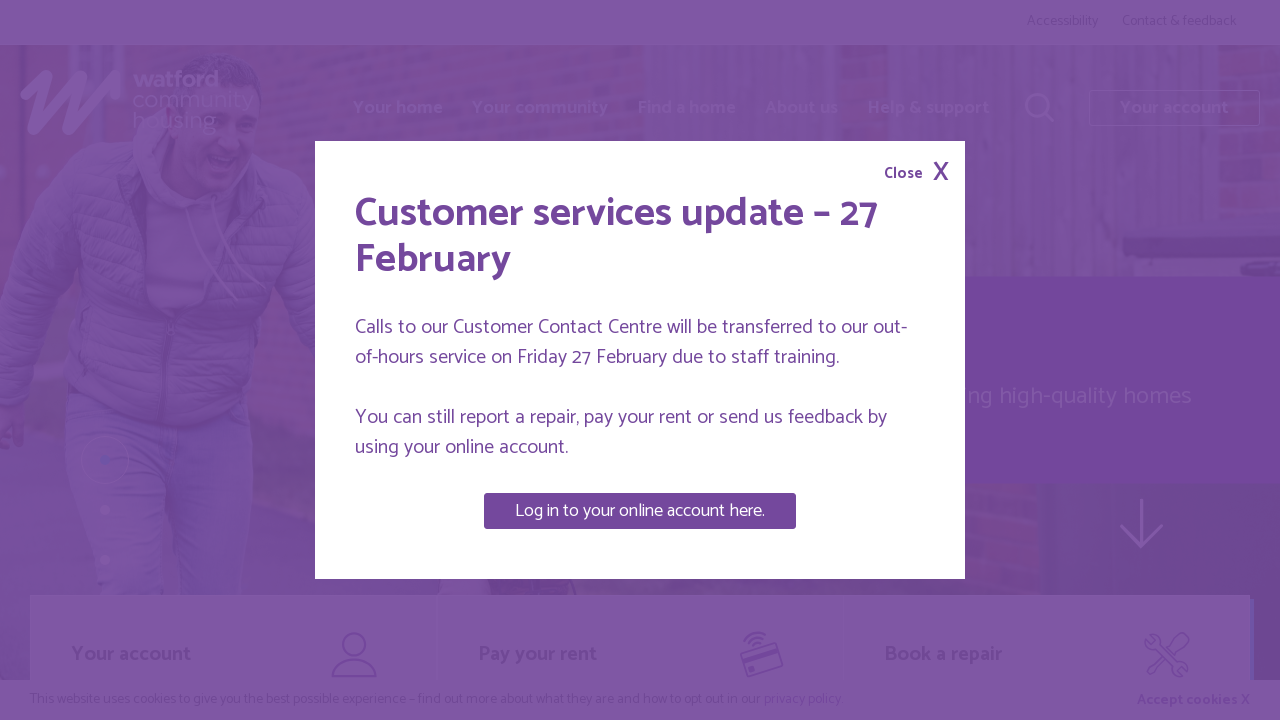

Navigated to WCHT website at https://www.wcht.org.uk/
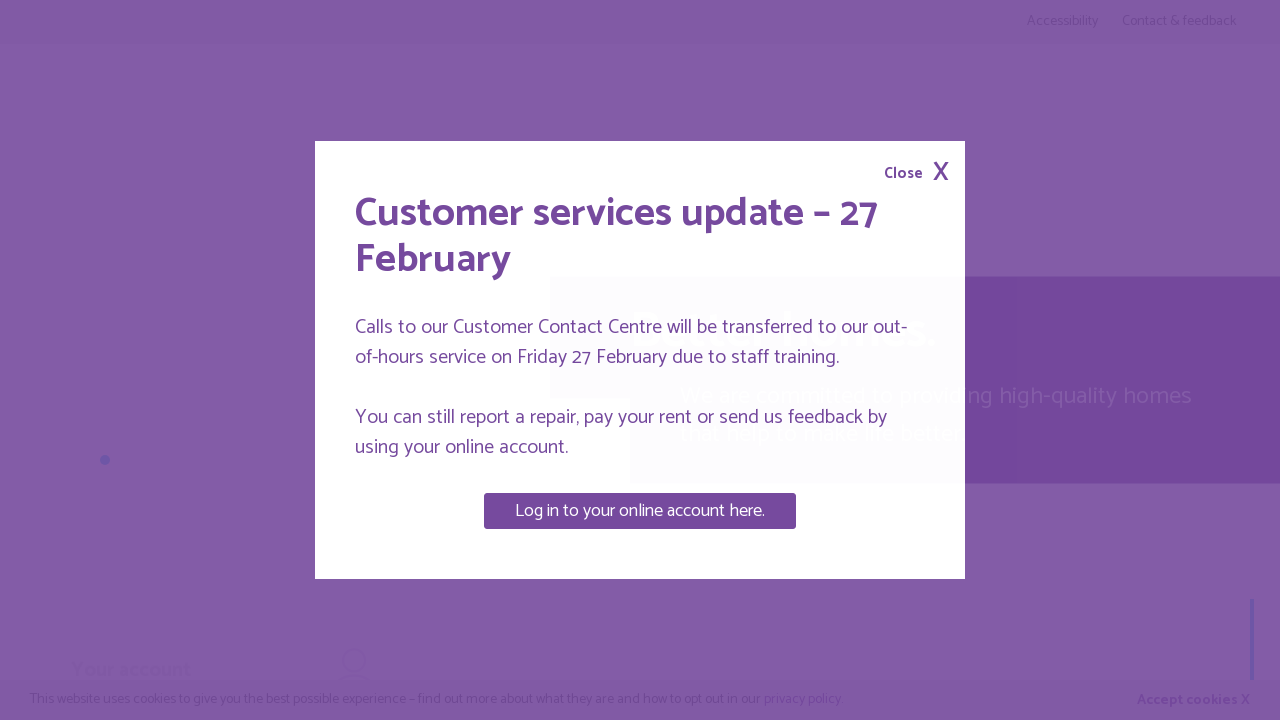

Set viewport size to 1920x1080
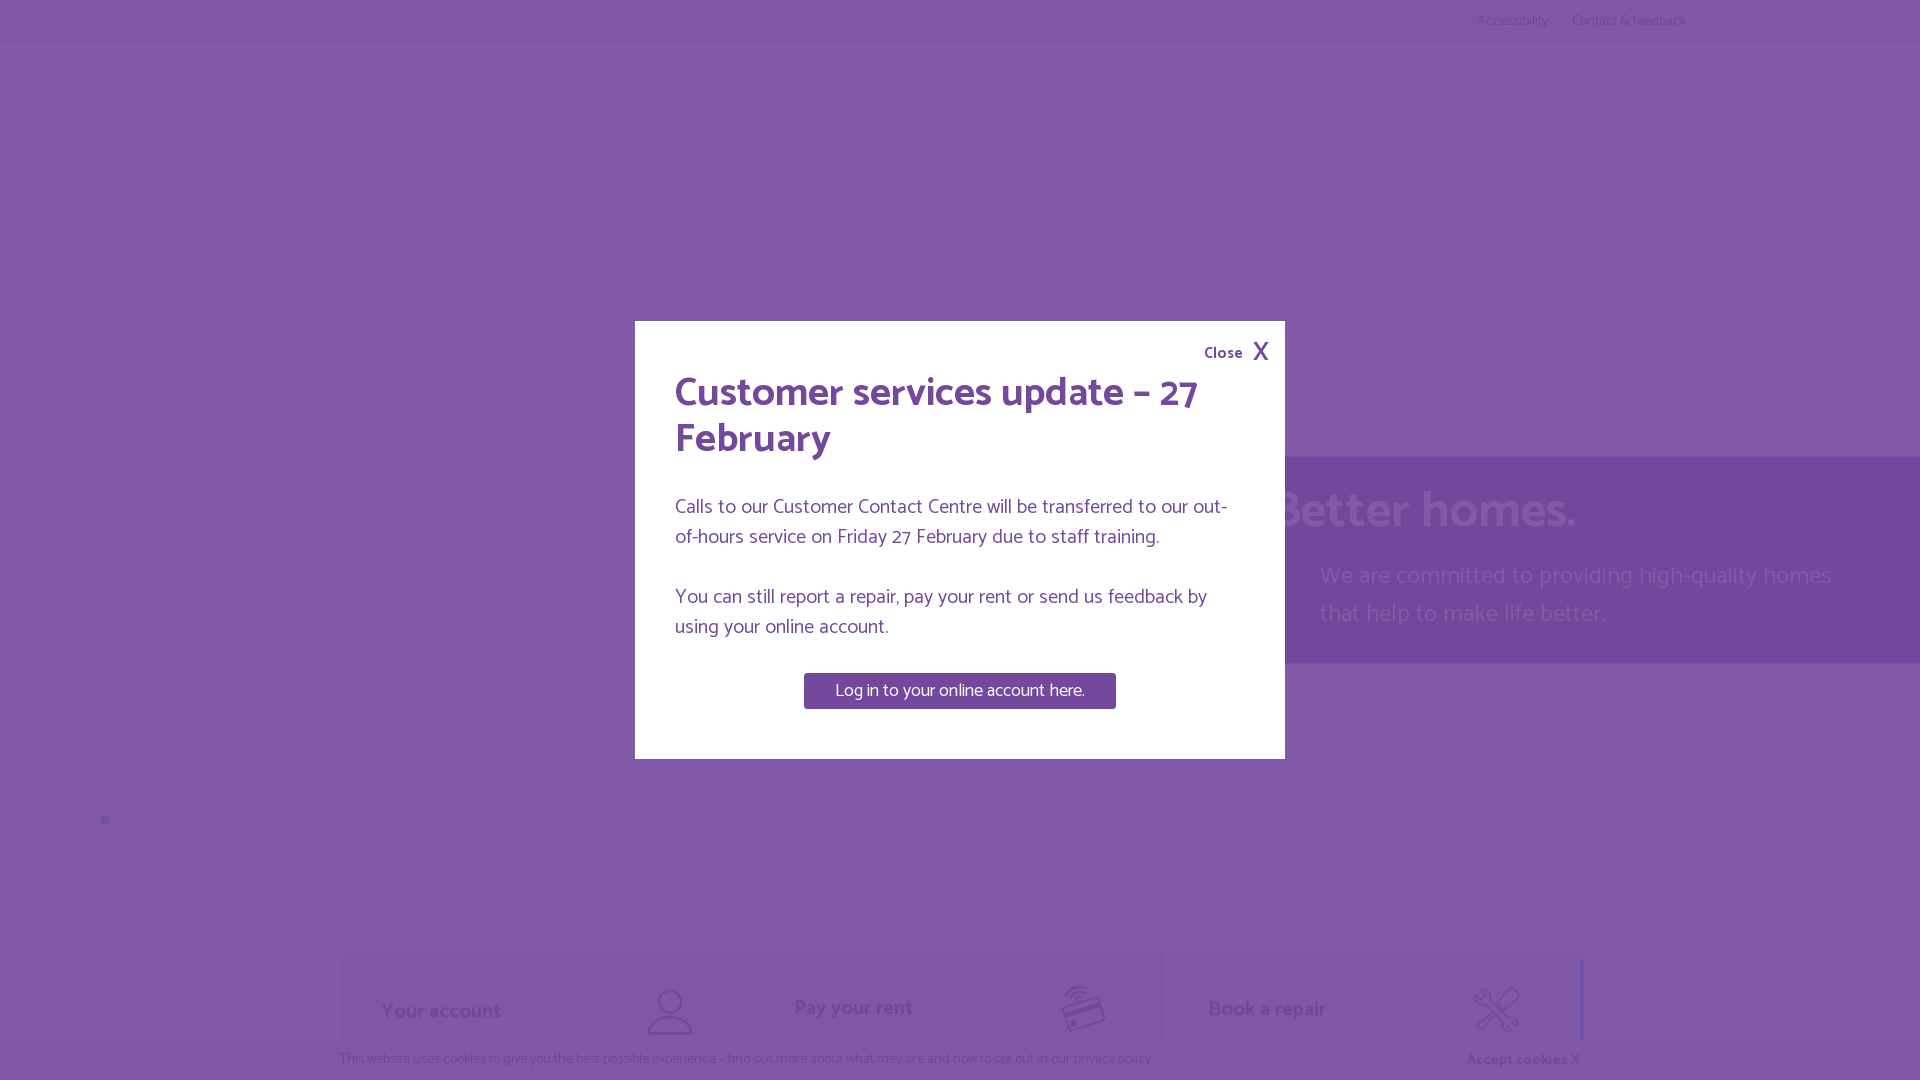

Retrieved page title: 'Watford Community Housing homepage | Watford Community Housing'
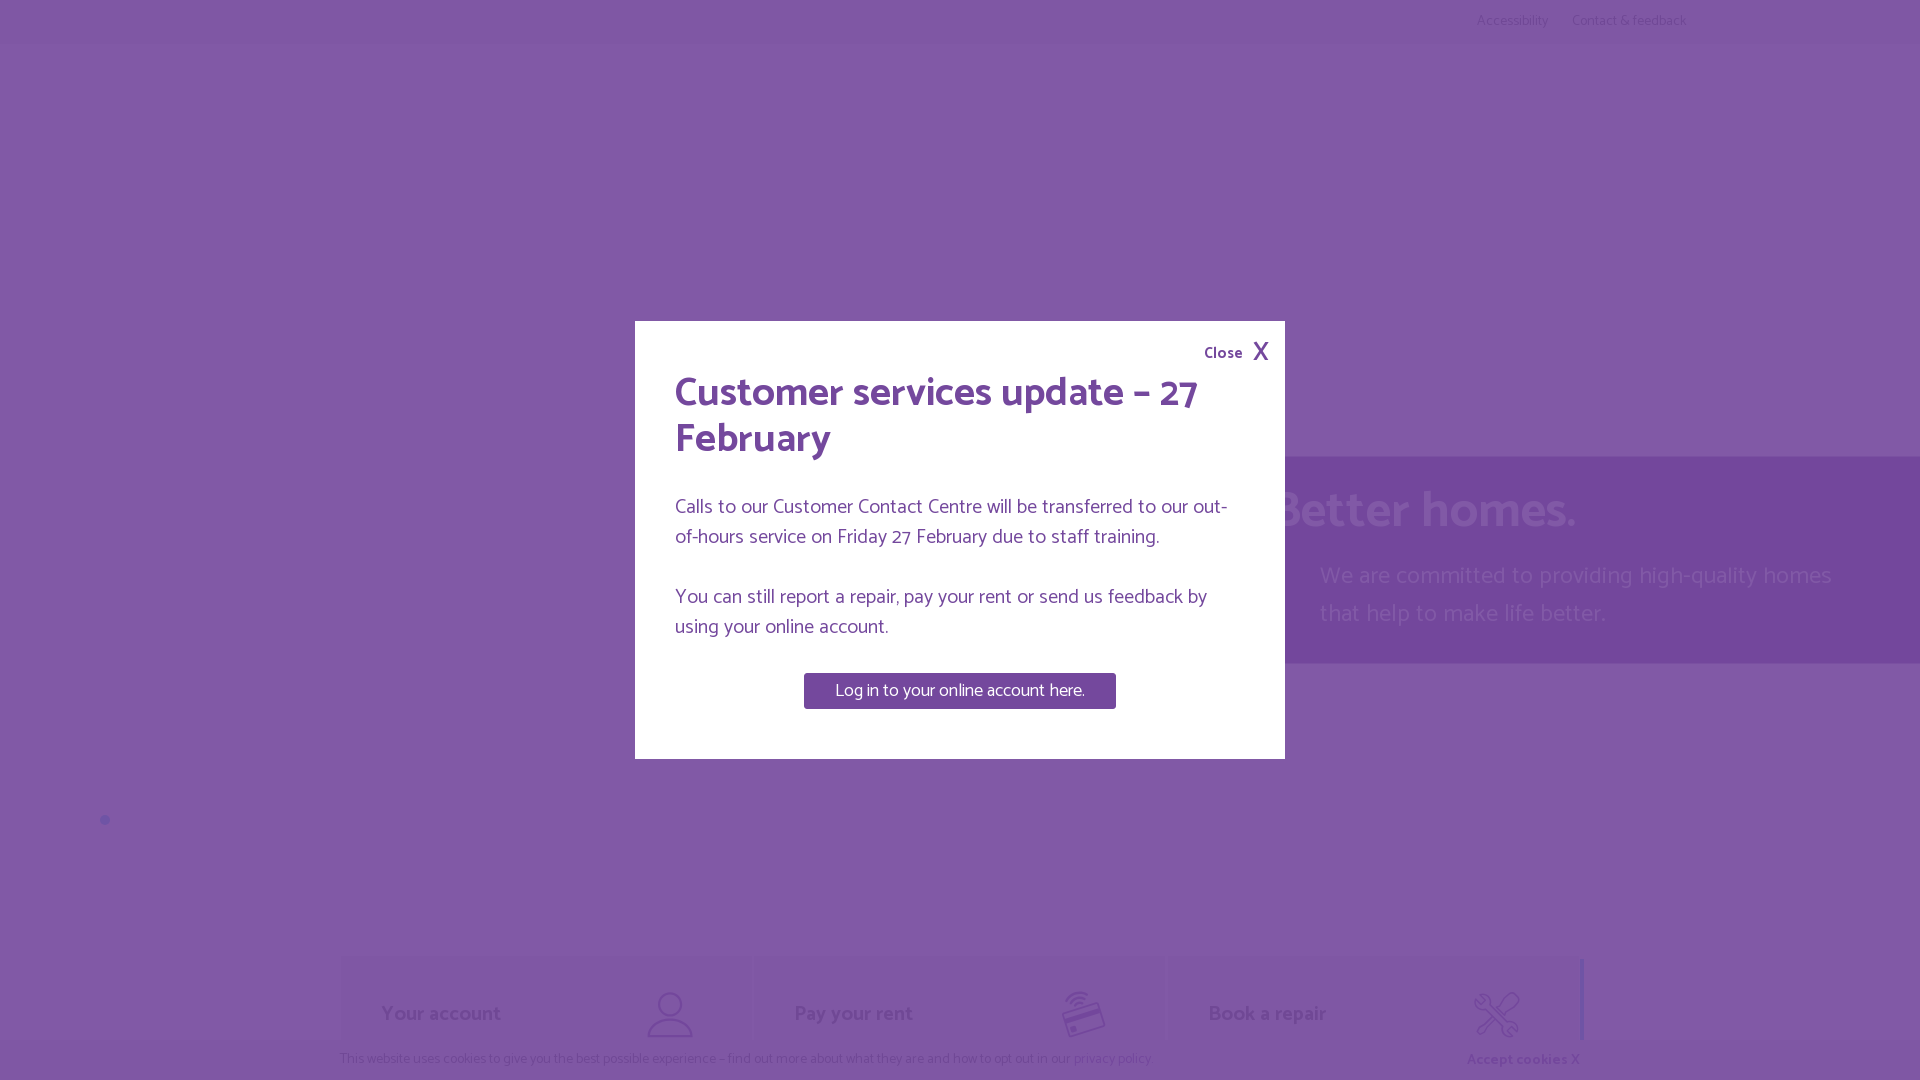

Verified page title is not empty
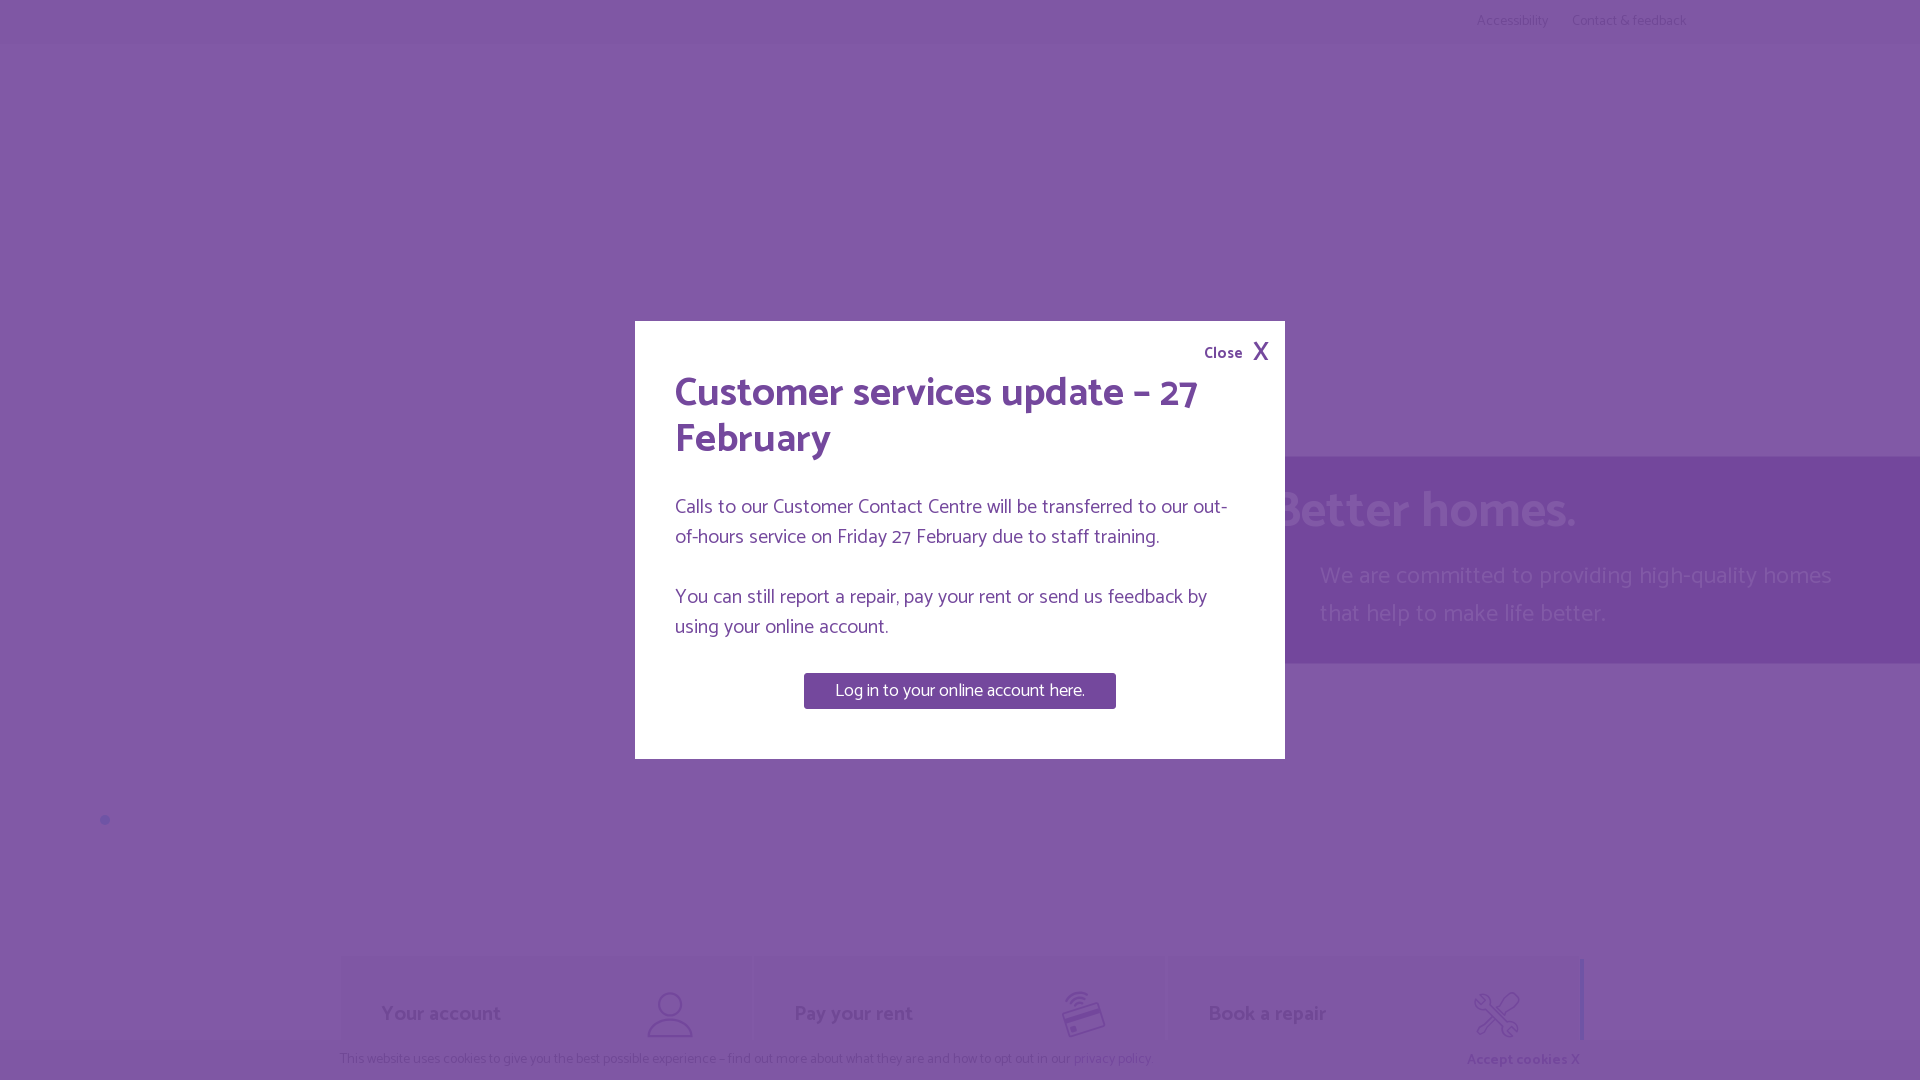

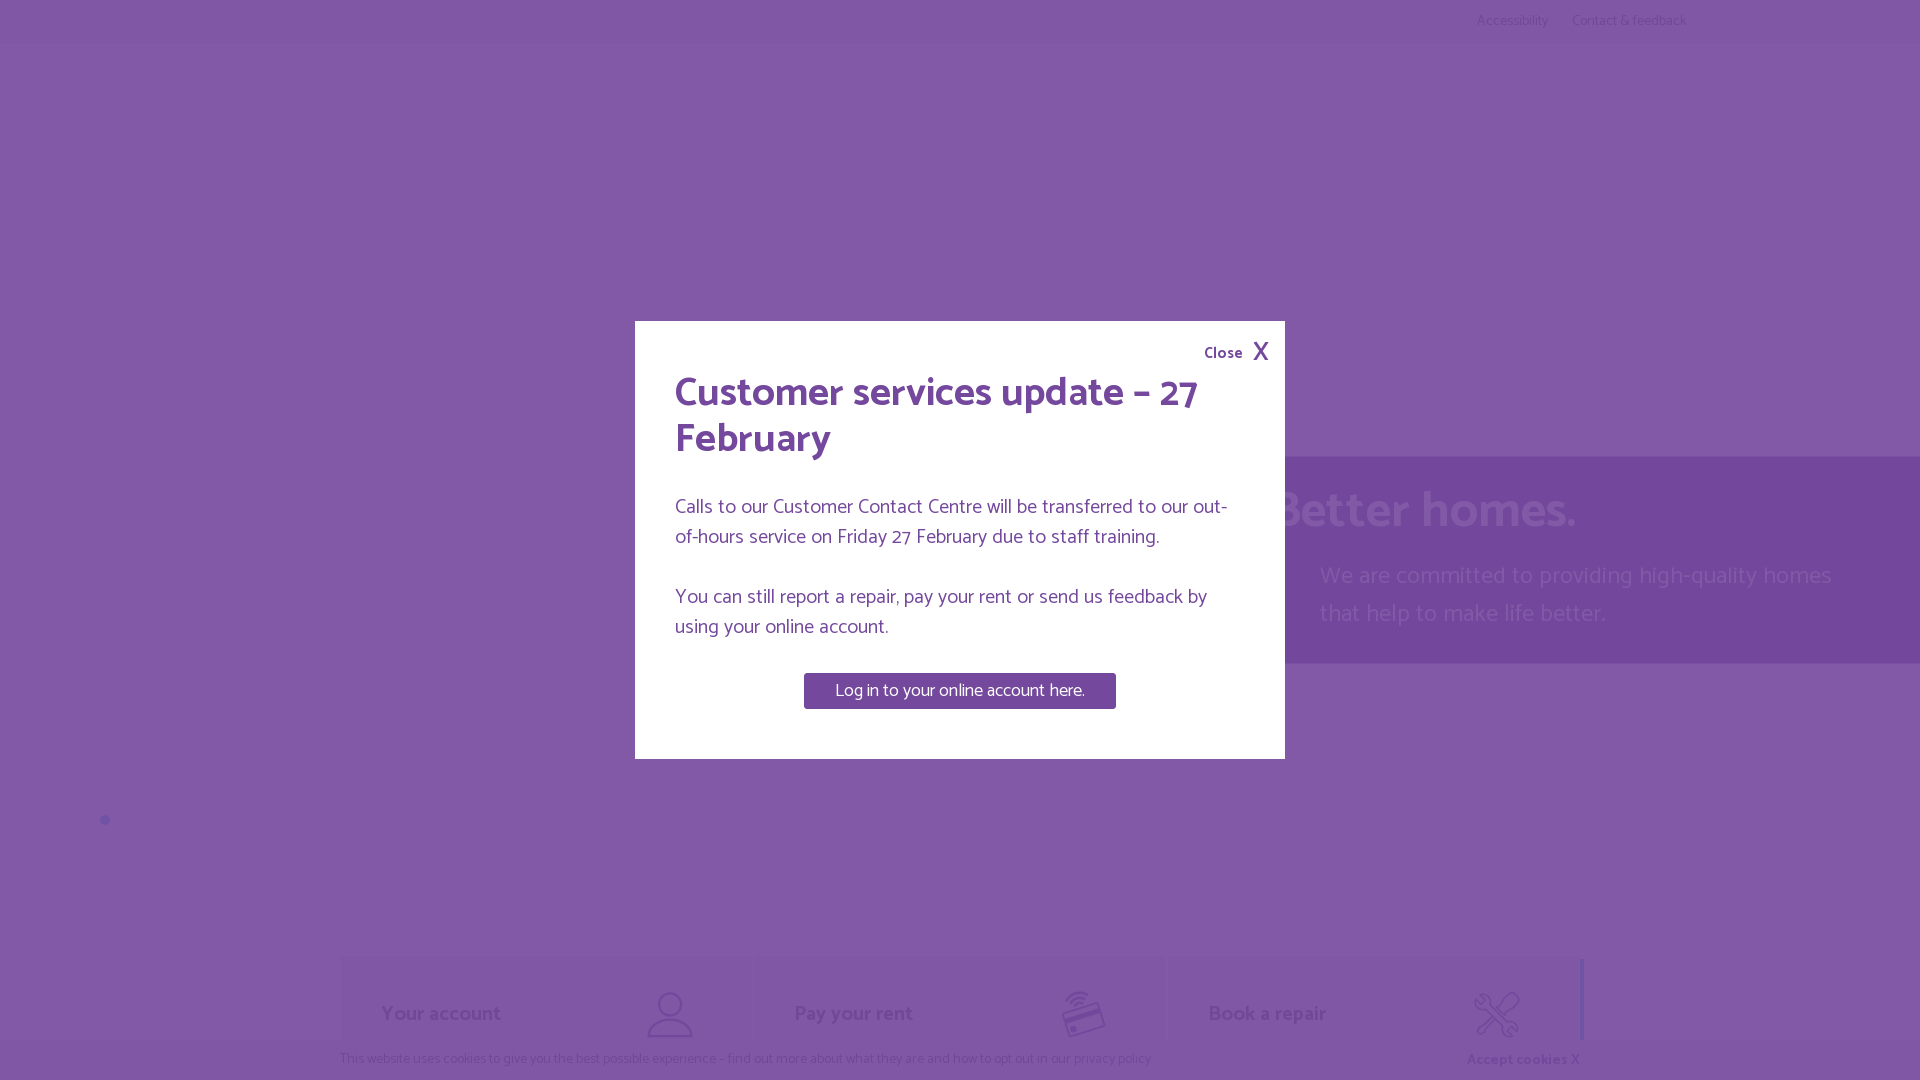